Clears the content of a textbox on the Omayo test blog page

Starting URL: https://omayo.blogspot.com/

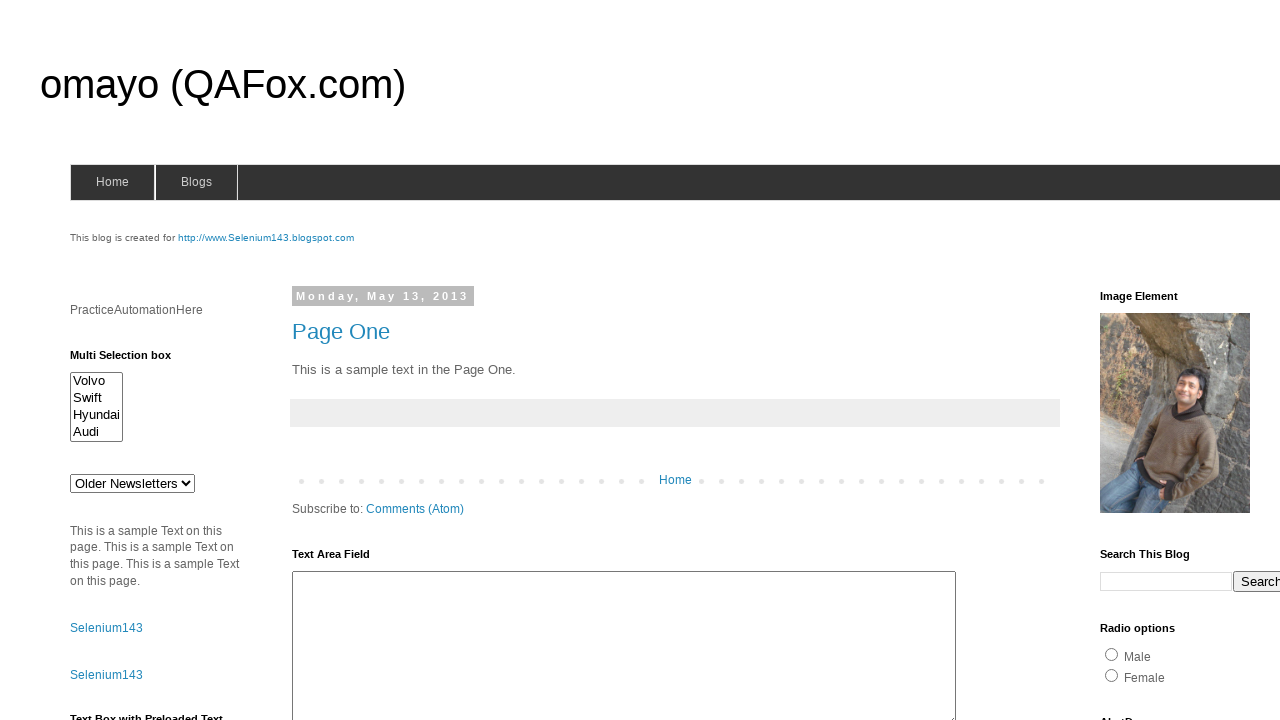

Waited for textbox #textbox1 to be visible
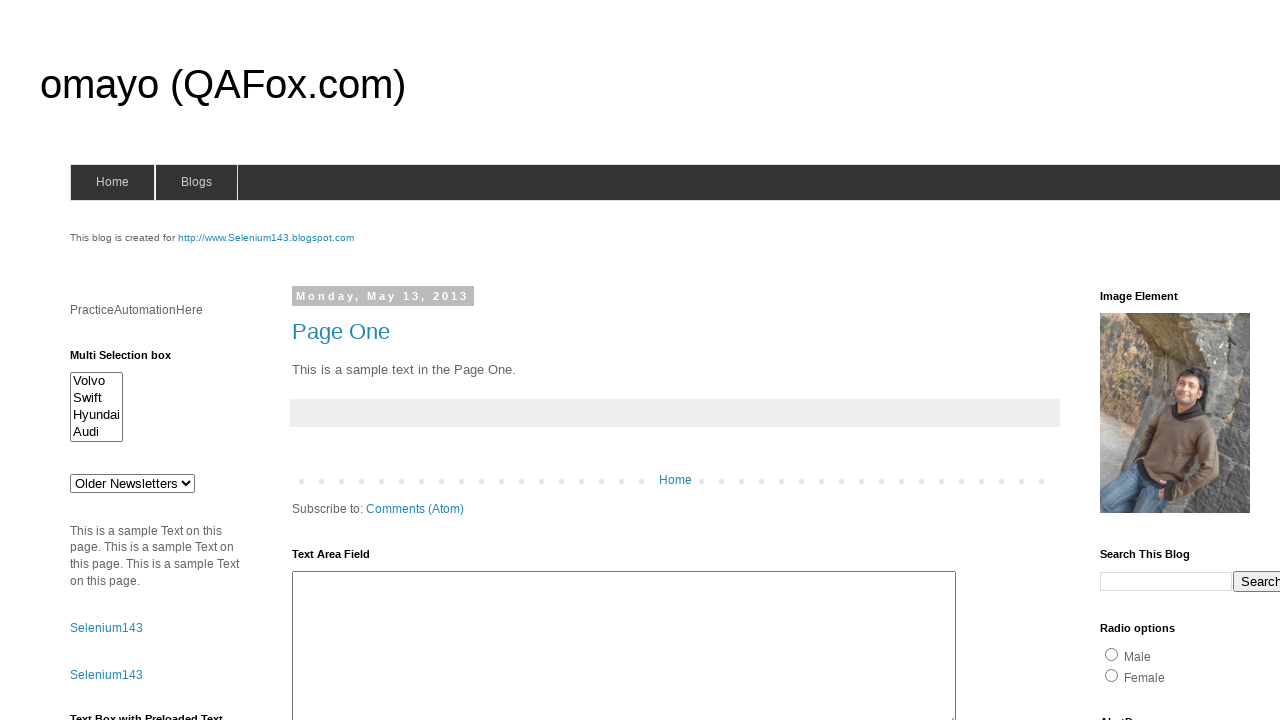

Cleared the content of textbox #textbox1 on #textbox1
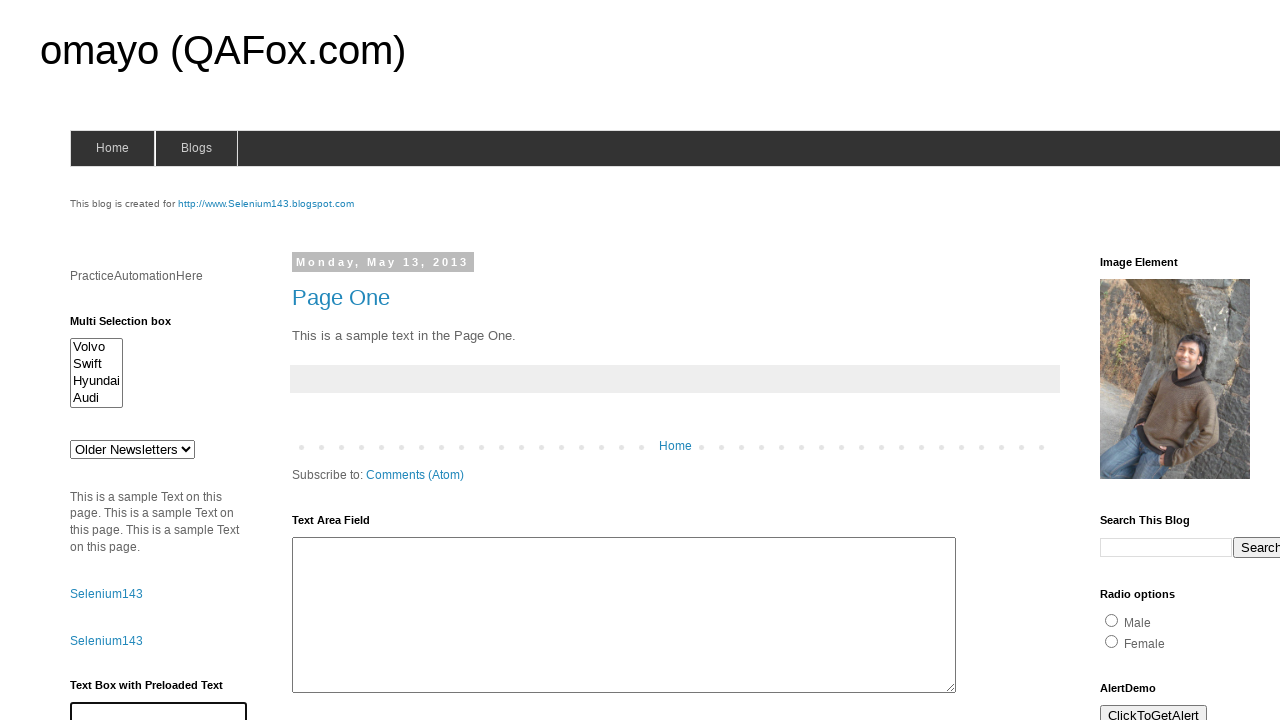

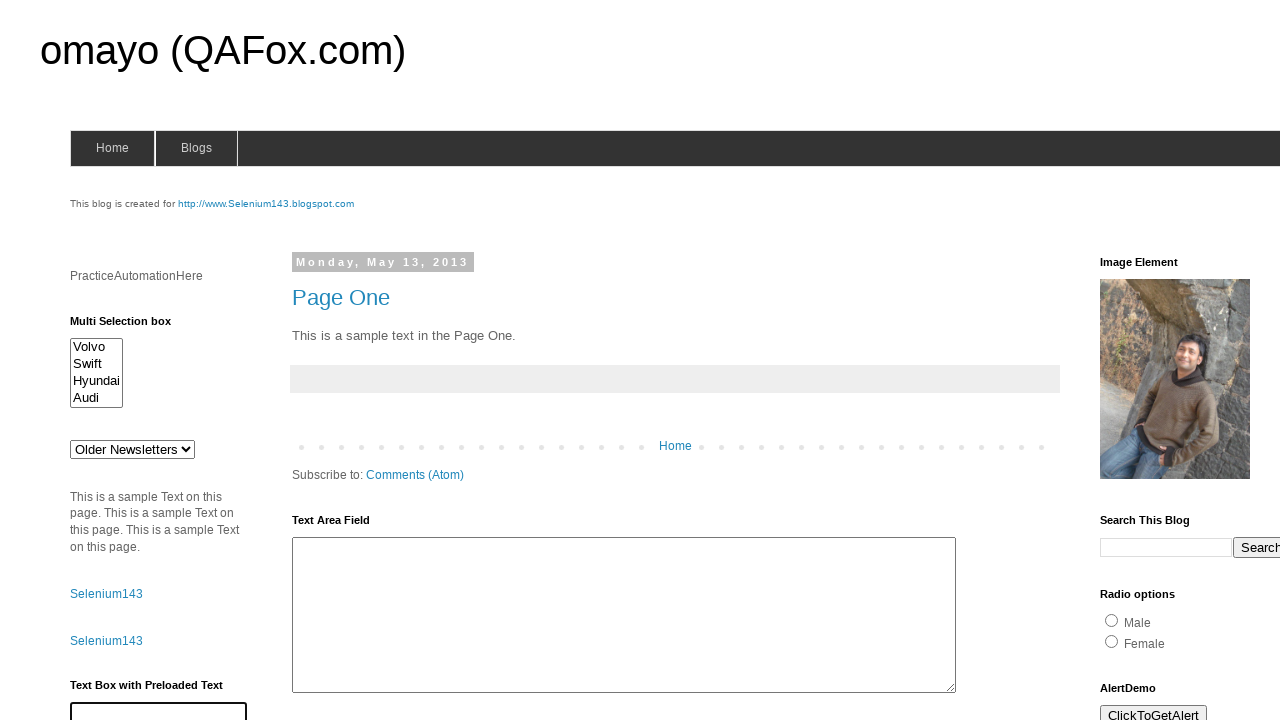